Tests form submission on a demo website by filling in first name, last name, and email fields, then clicking the submit button

Starting URL: https://secure-retreat-92358.herokuapp.com/

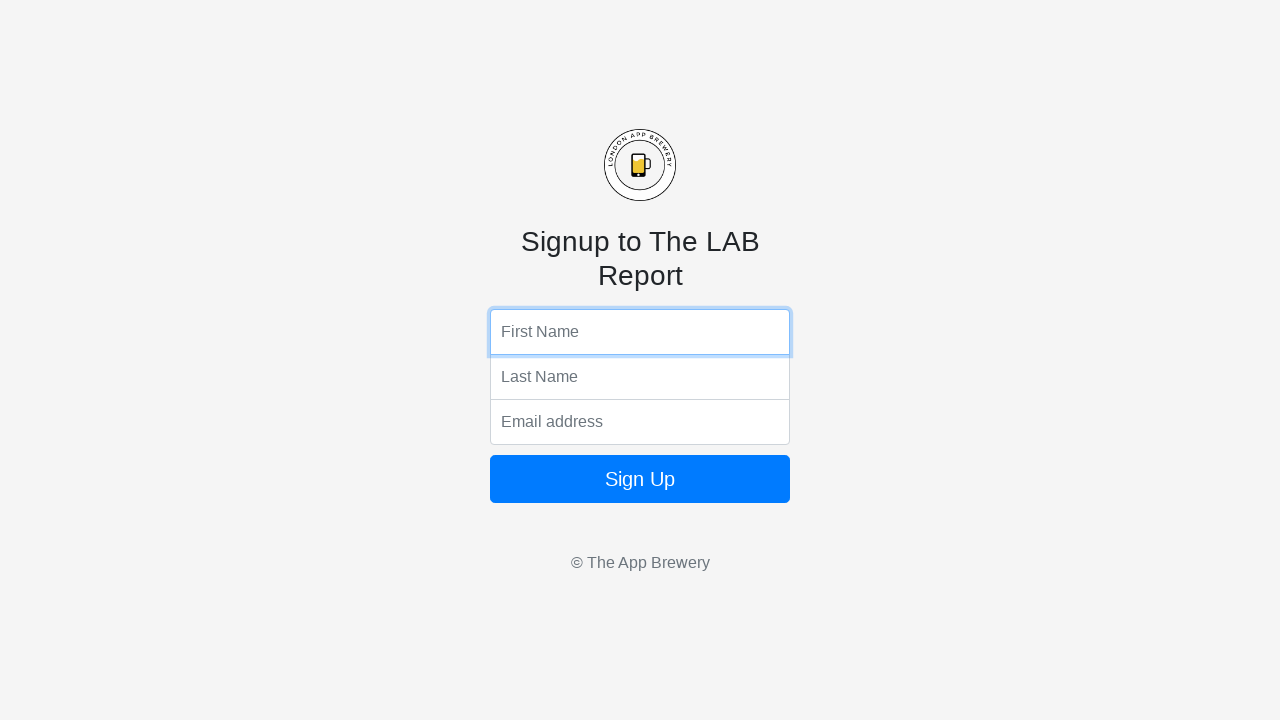

Filled first name field with 'Marcus' on input[name='fName']
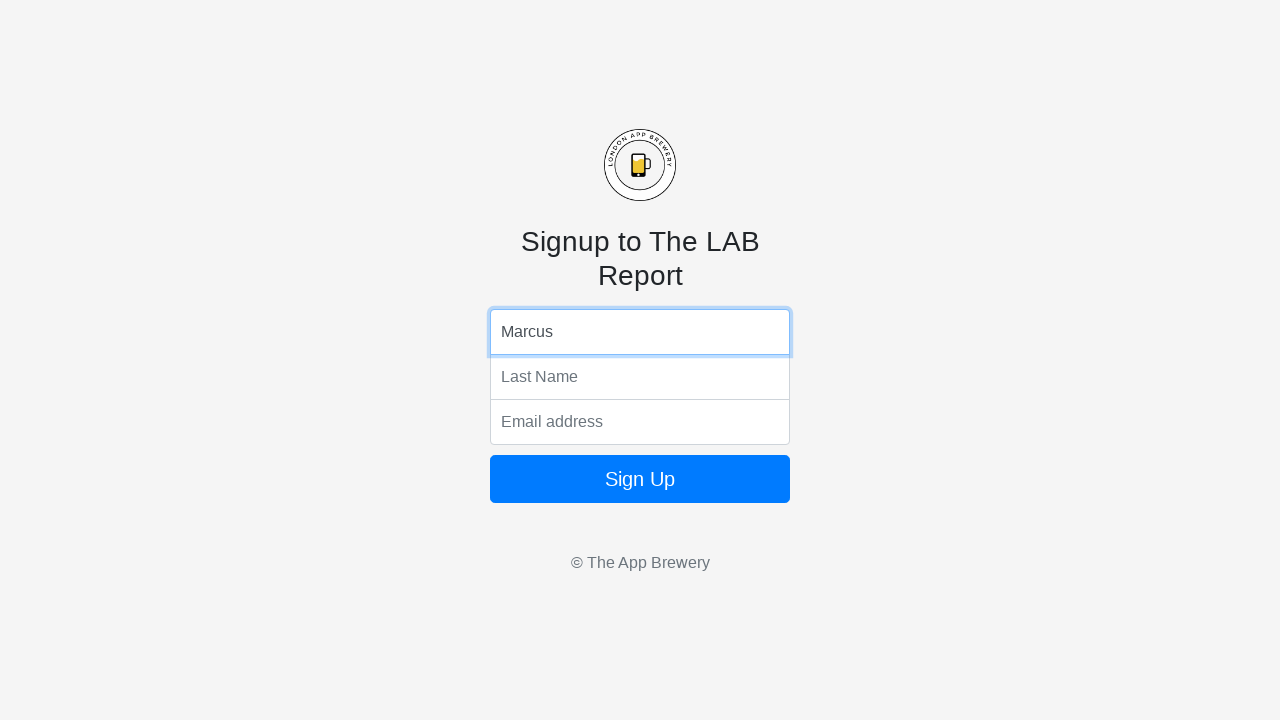

Filled last name field with 'Thompson' on input[name='lName']
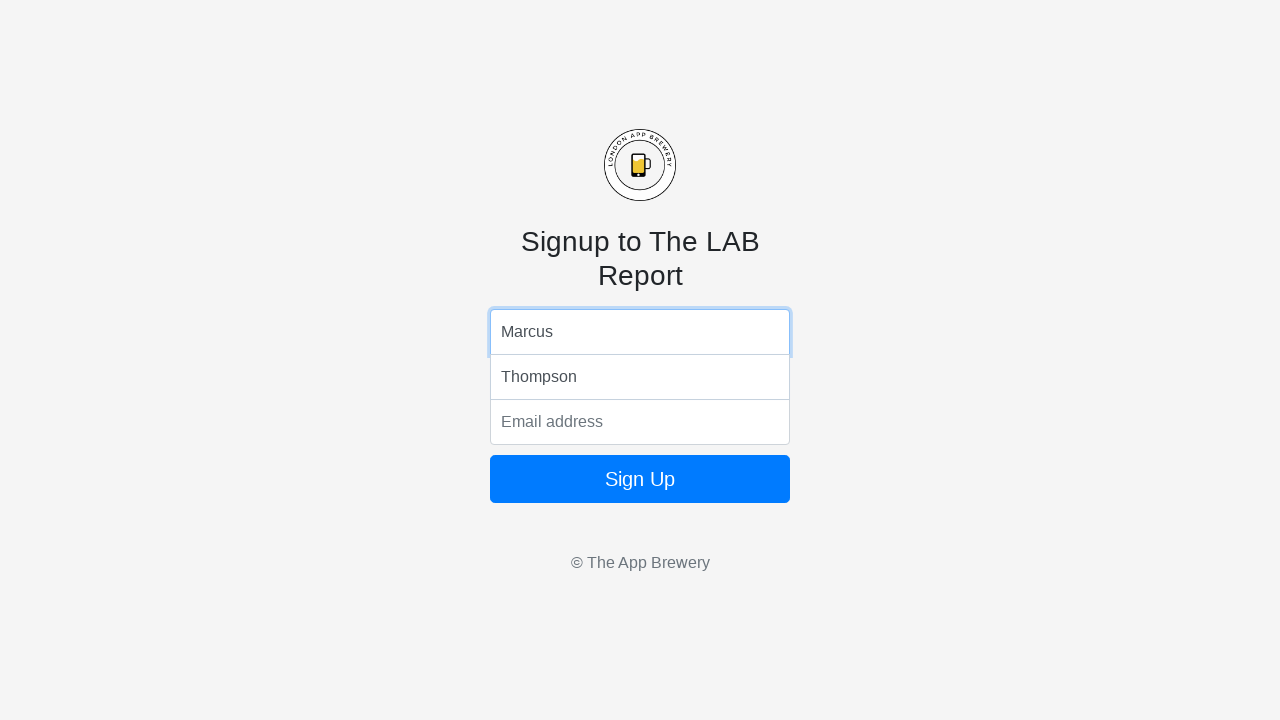

Filled email field with 'marcus.thompson@example.com' on input[name='email']
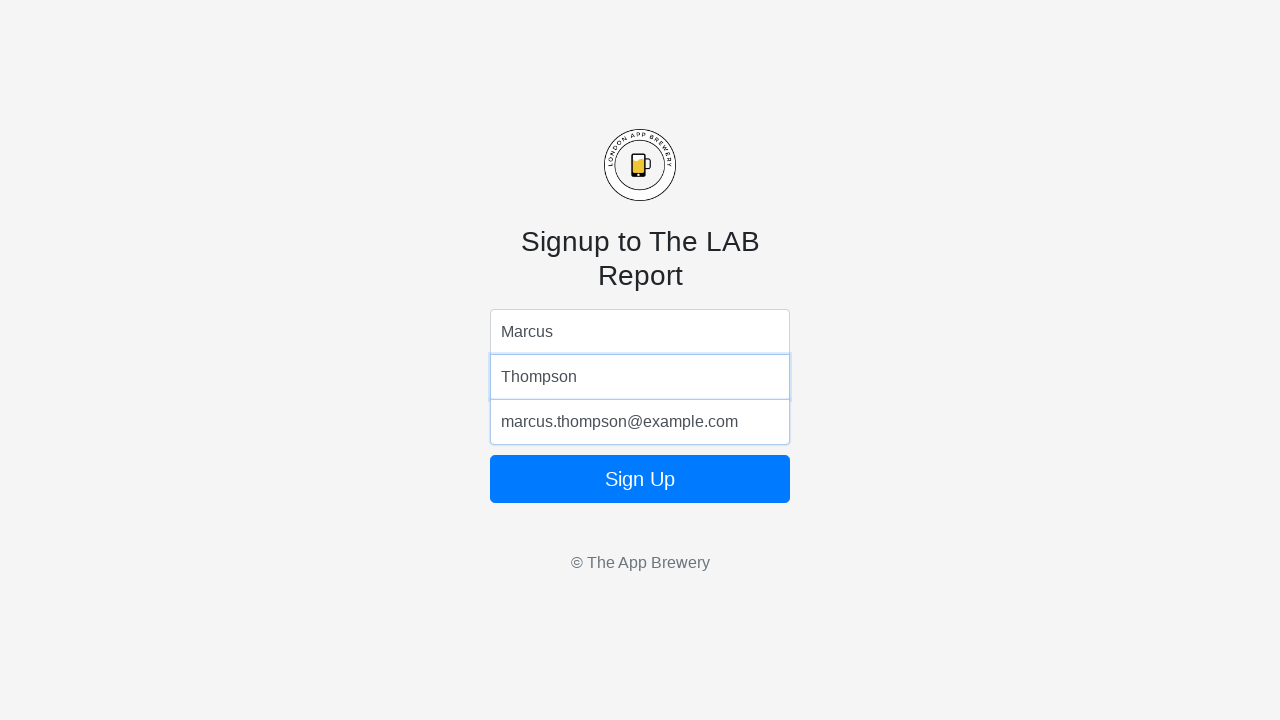

Clicked the form submit button at (640, 479) on form button
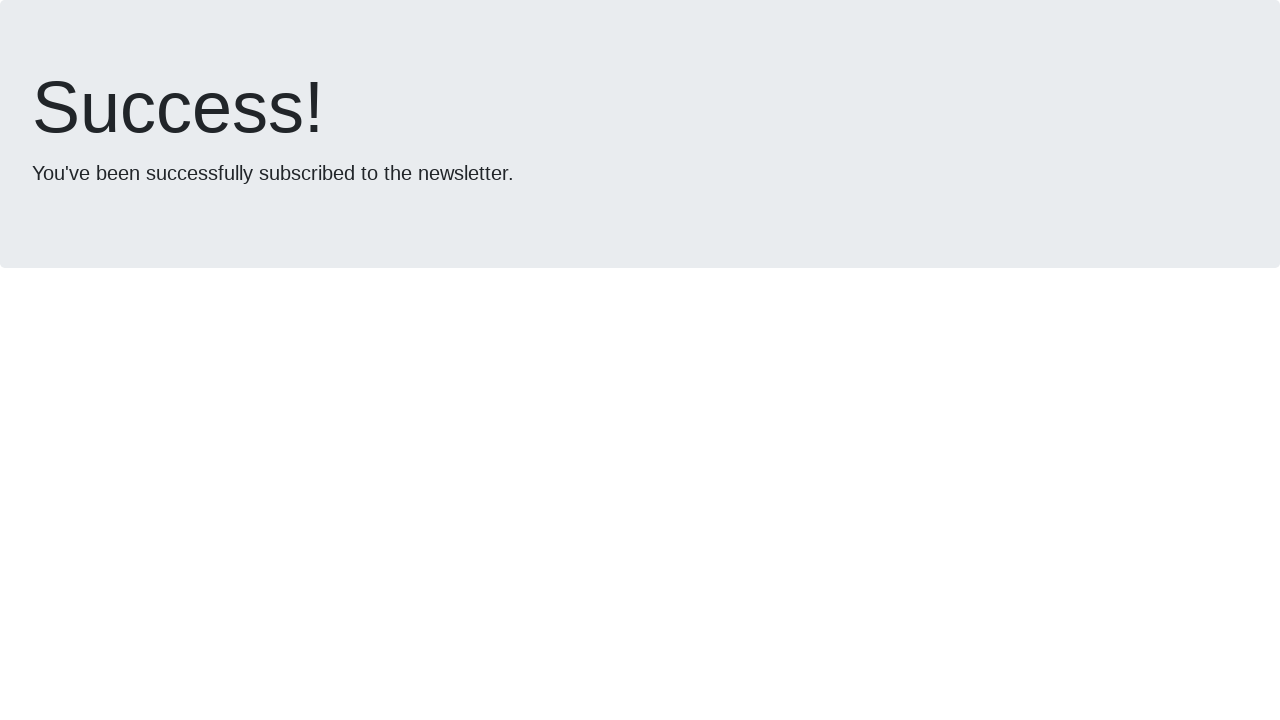

Form submission completed and page loaded
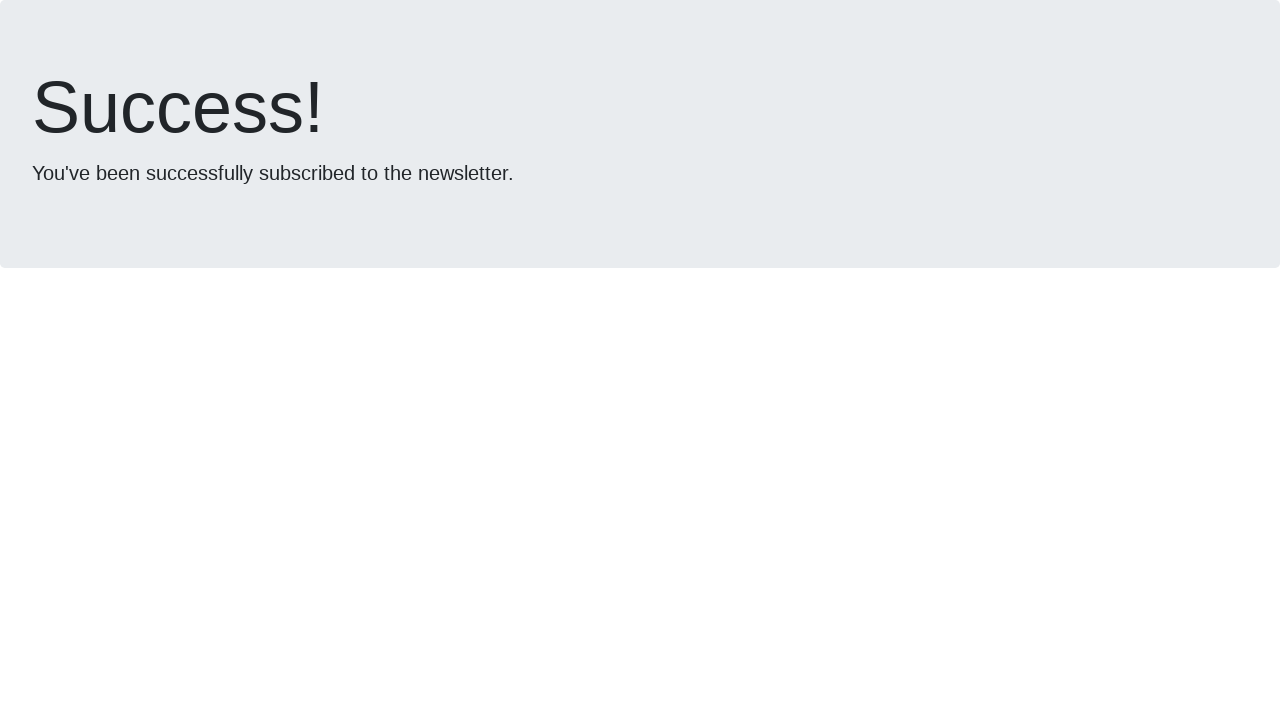

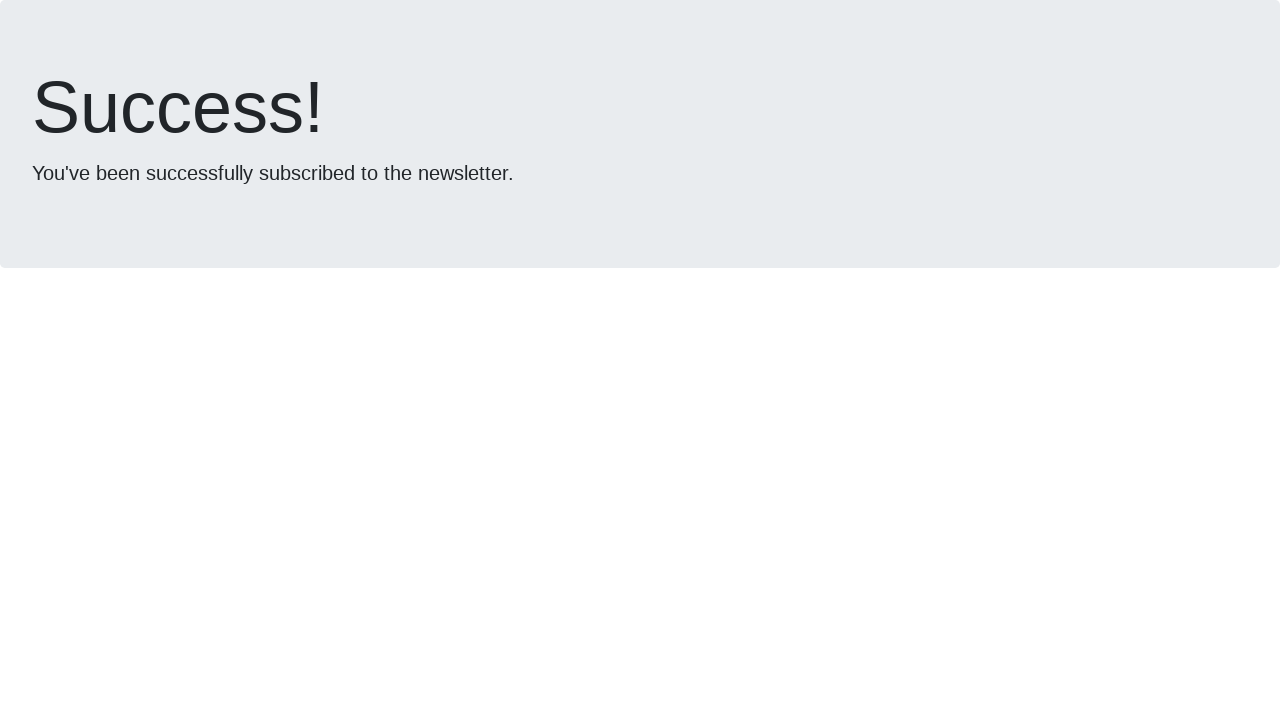